Fills out a form with various fields including hobbies, movie preferences, city, emails, client information, and address details, then clicks a button to verify functionality

Starting URL: https://www.syntaxprojects.com/Xpath-homework.php

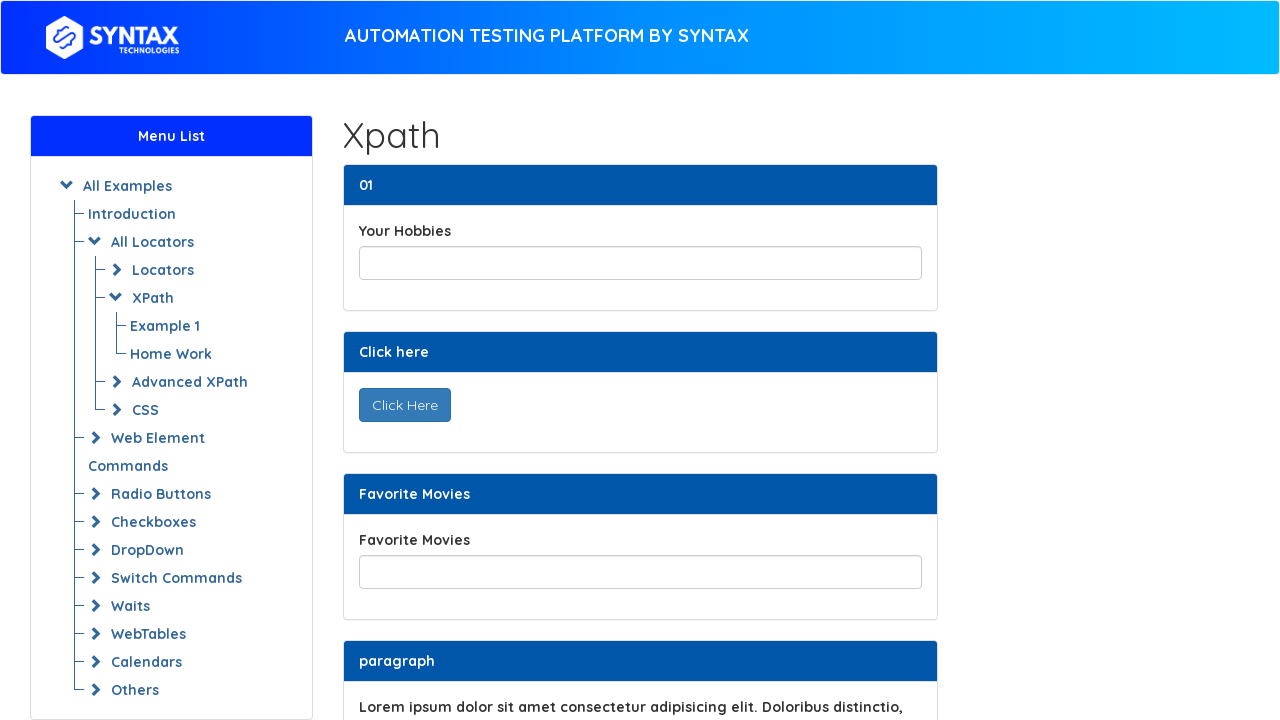

Filled hobbies field with 'Reading and singing' on input[name='yourHobbies']
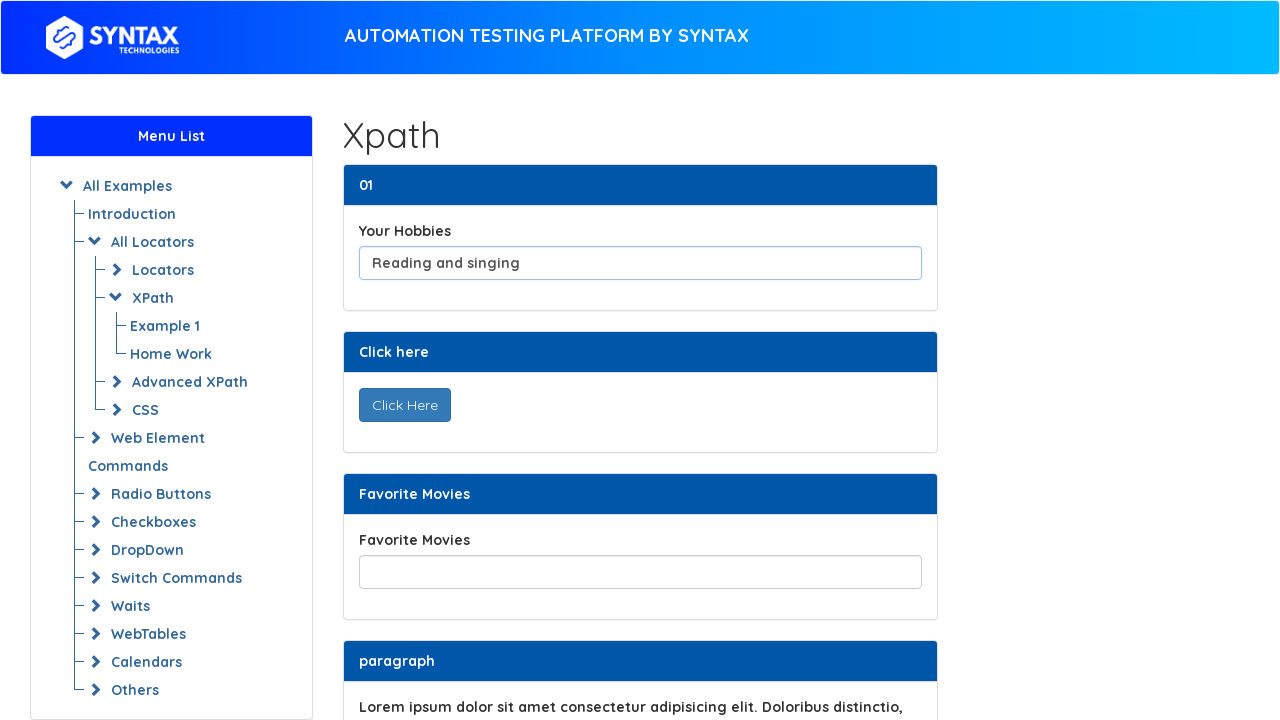

Clicked the 'Click Here' button at (404, 405) on button:has-text('Click Here')
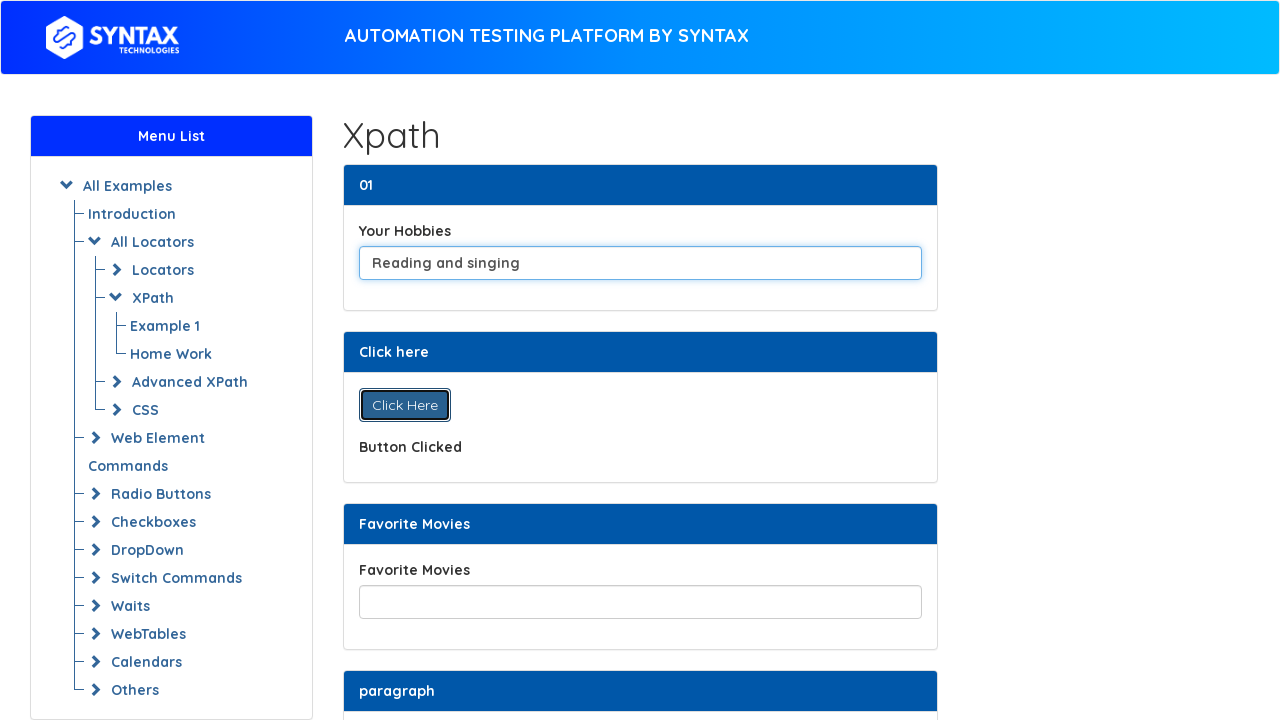

Filled favorite movie field with 'That's a very long list' on input#favoriteMoviesId
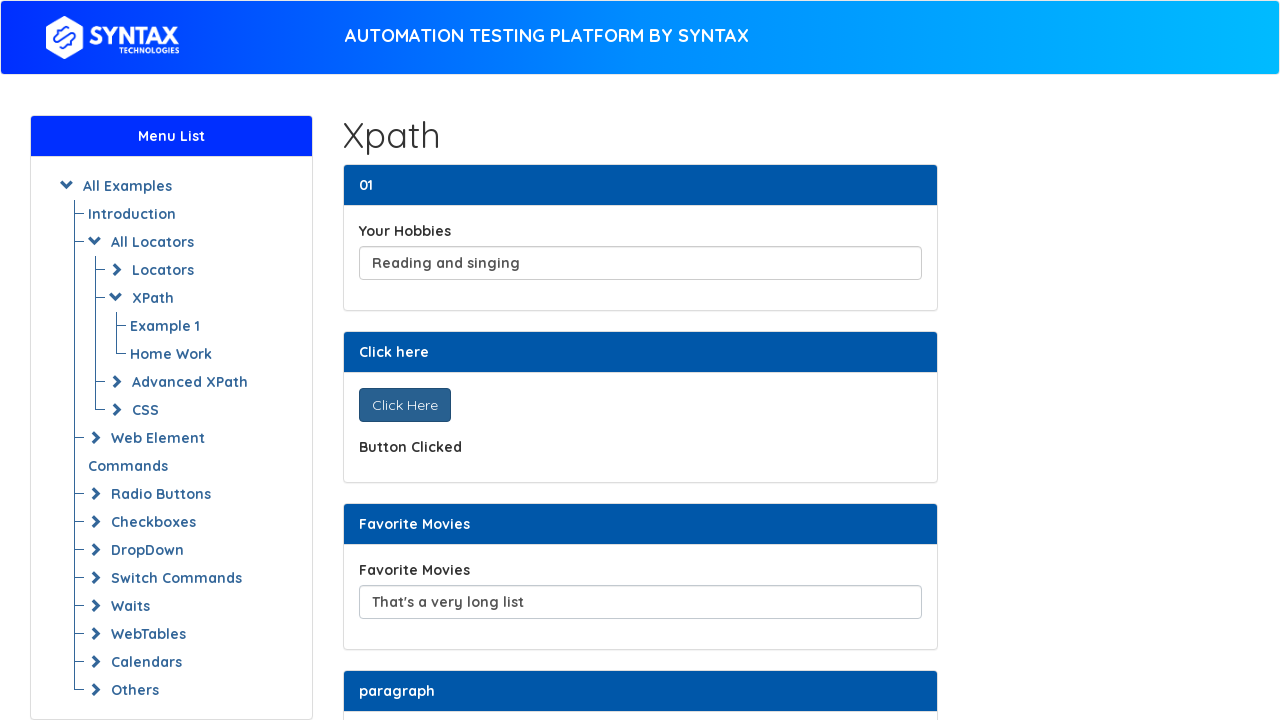

Filled city field with 'The Shire' on input[name='yourCity']
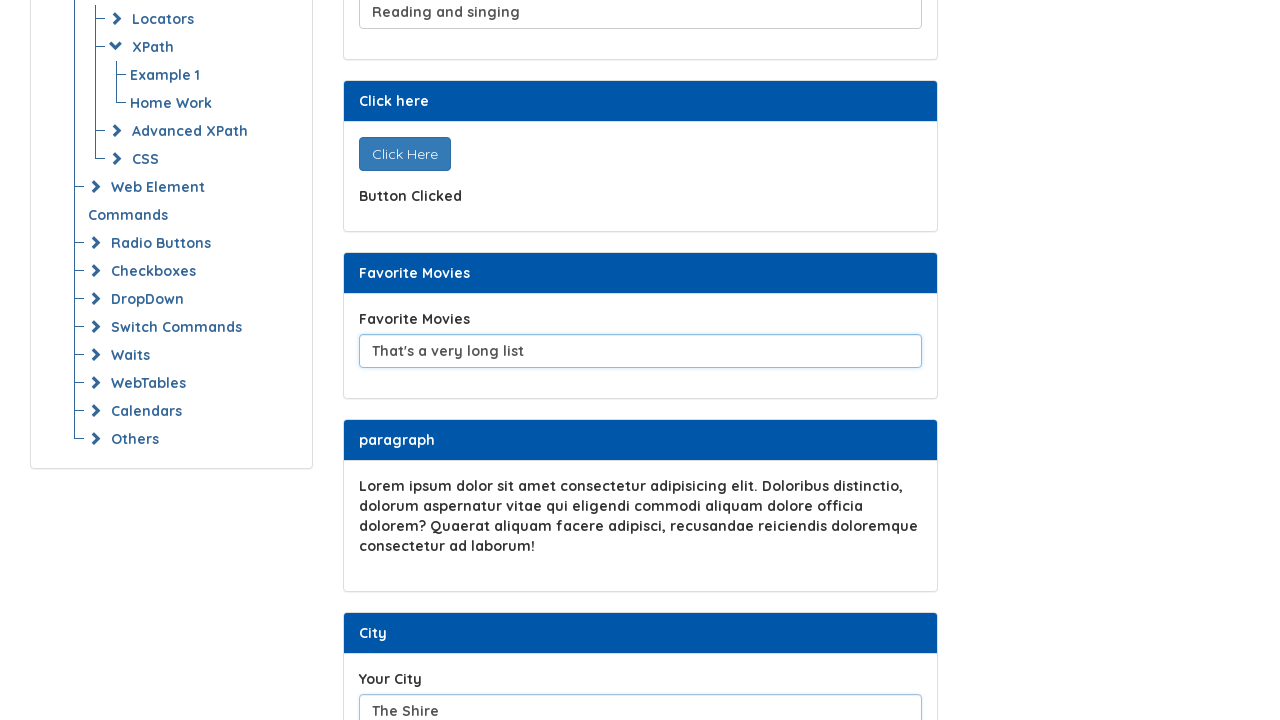

Filled personal email field with 'syntaxiscrazy@gmail.com' on label:has-text('Personal') ~ input:first-of-type
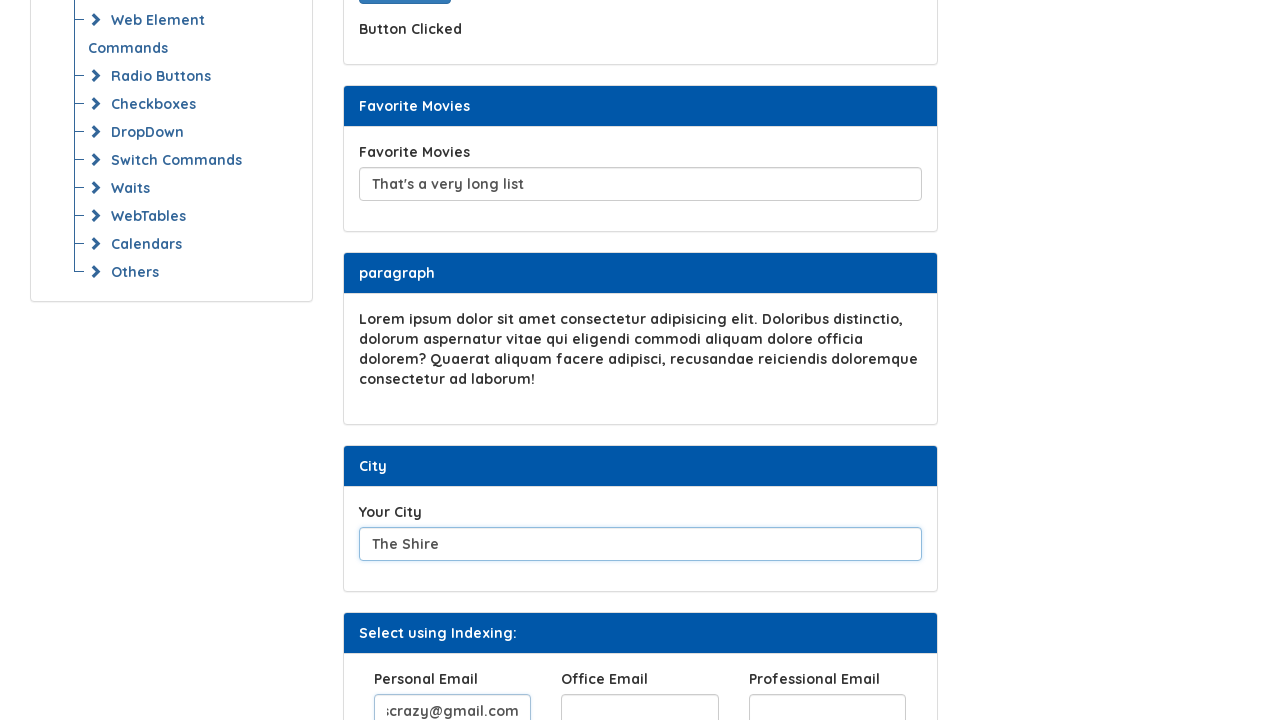

Filled client name field with 'Frodo Baggins' on input[name='clientName']#clientName
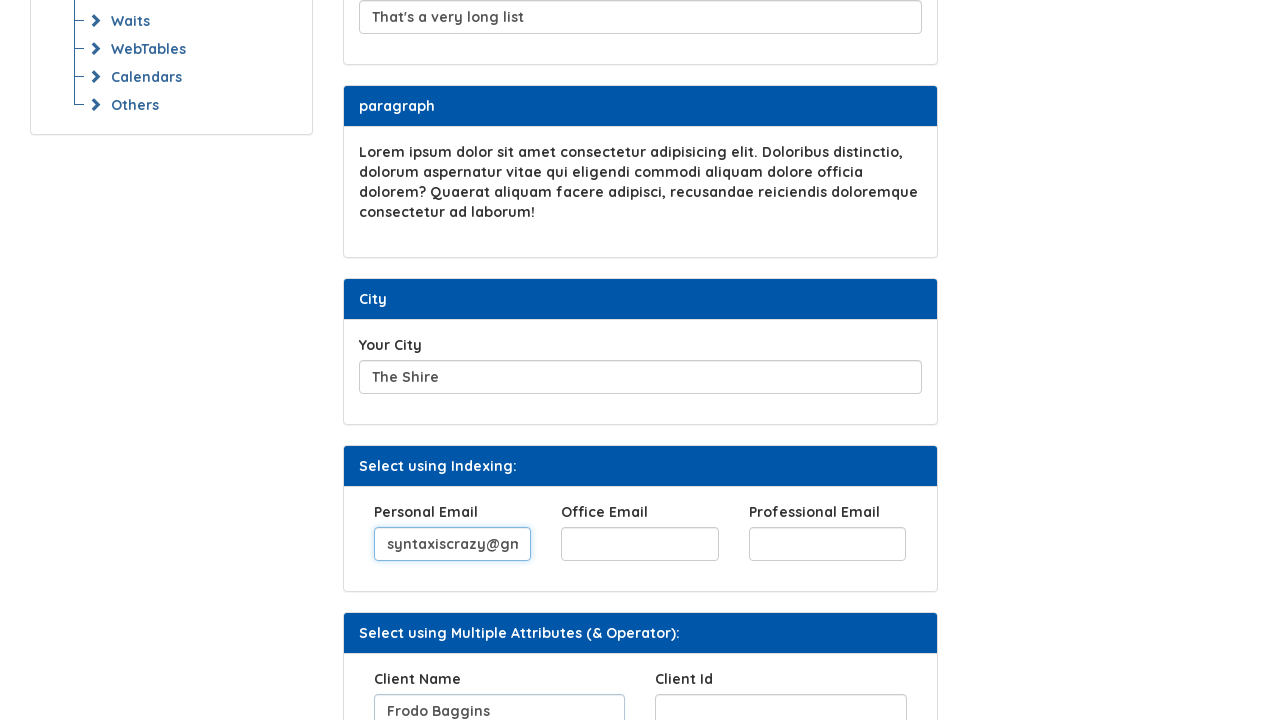

Filled client ID field with '15296-4' on input[name='clientId']#clientId
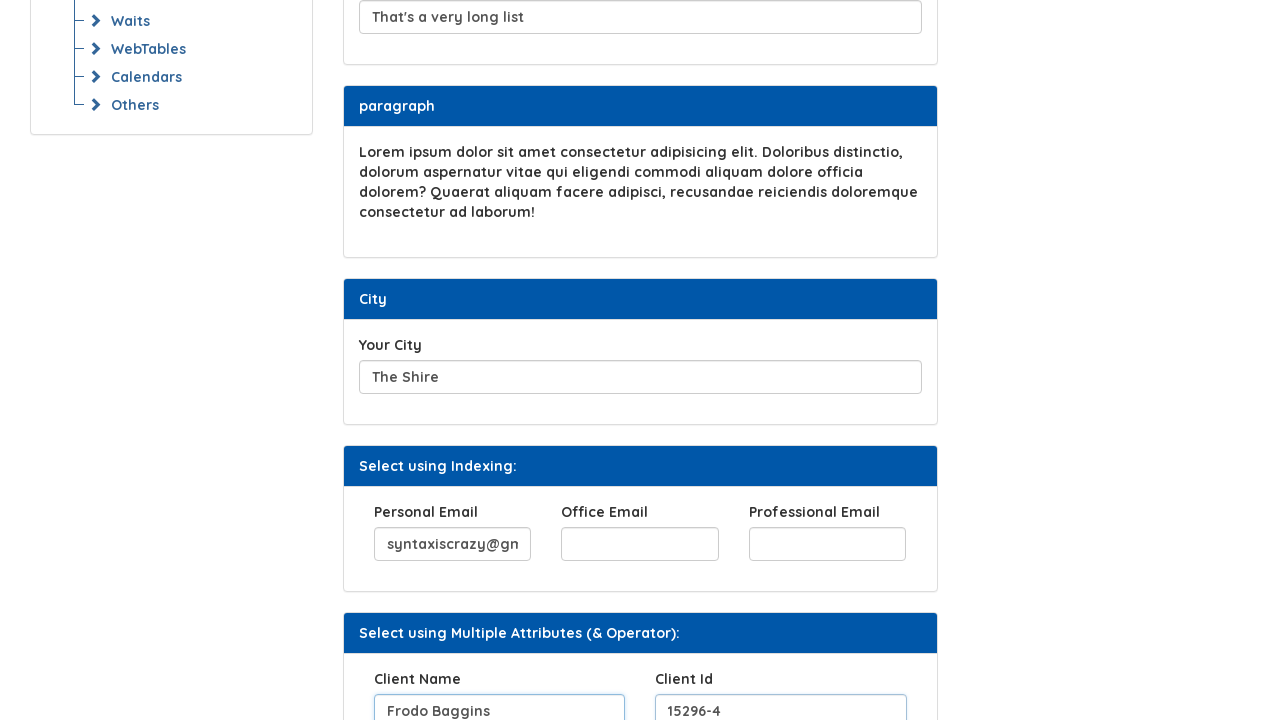

Filled street number field with '123 Sesame St' on input[name='StreetNo']
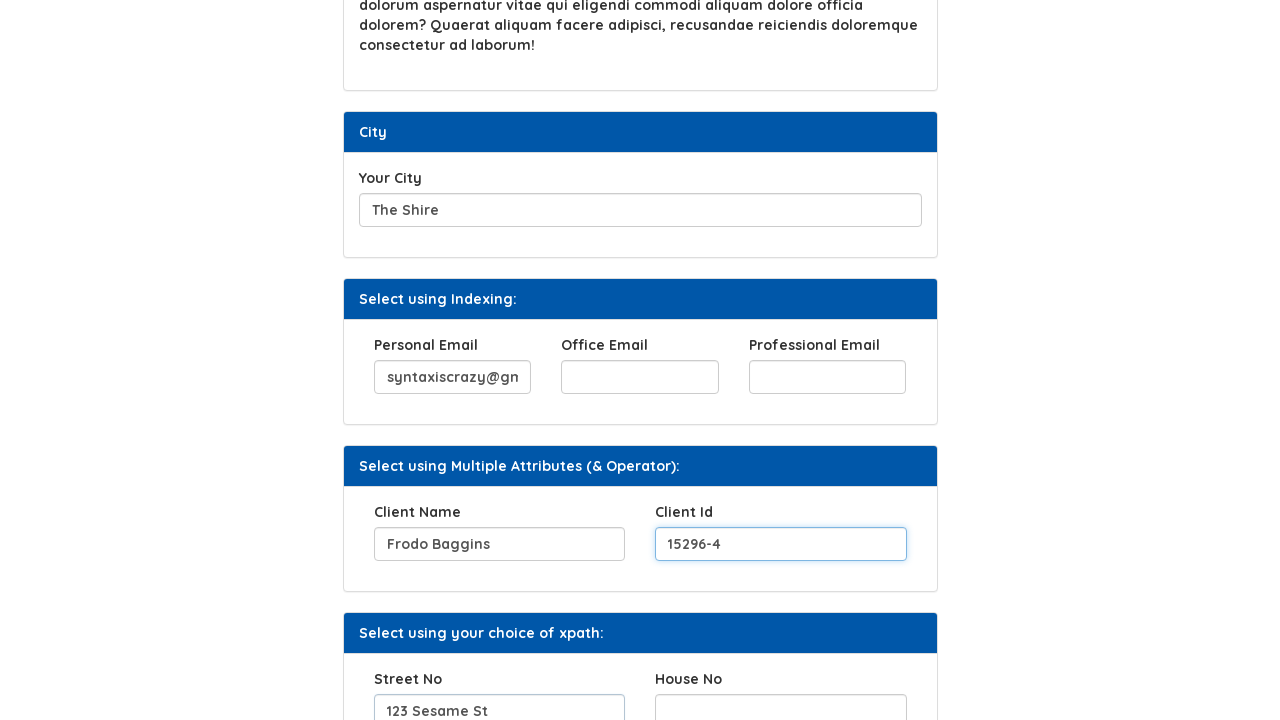

Filled house number field with '8675309' on input[name='HouseNo']
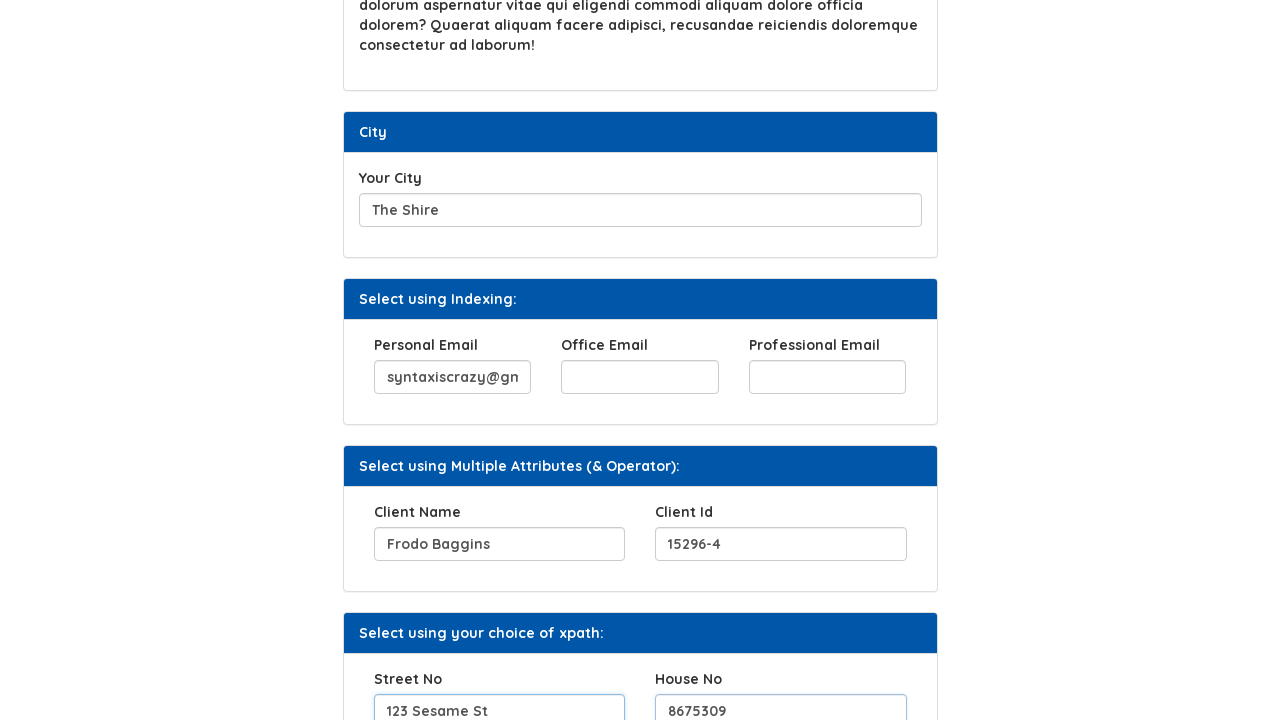

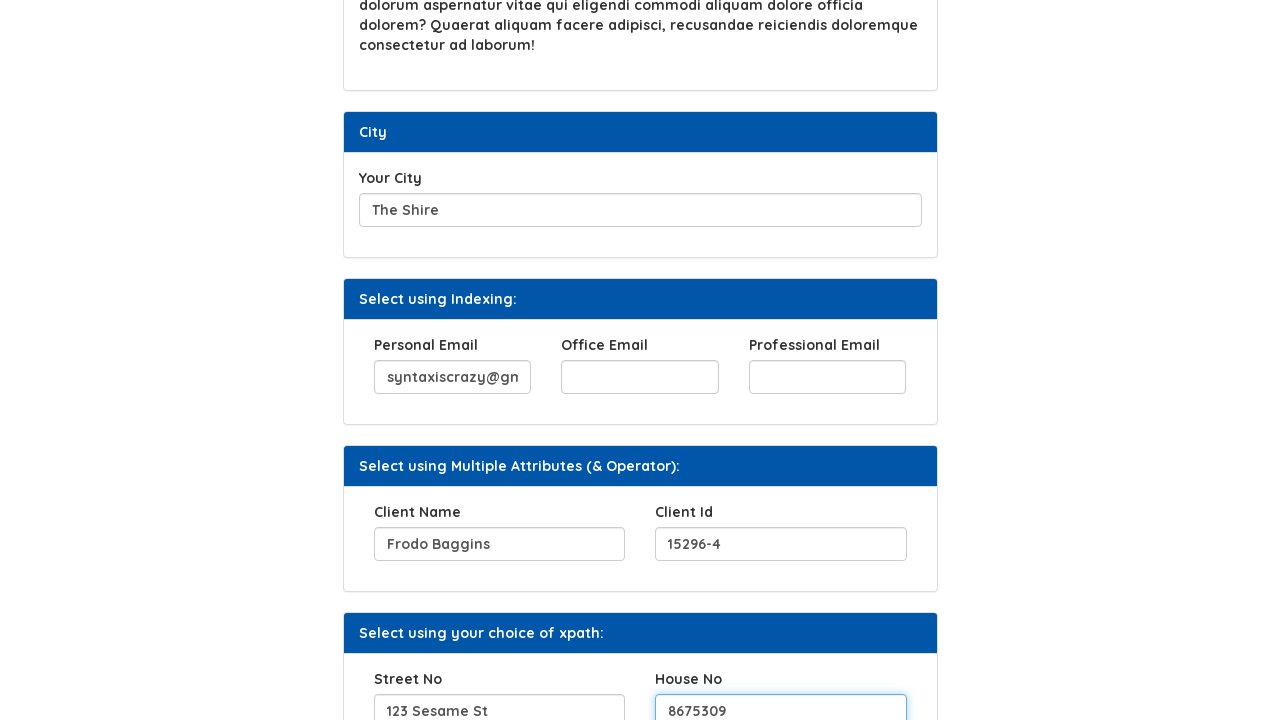